Tests selecting the "Yes" radio button and verifies the success message displays correctly

Starting URL: https://demoqa.com/radio-button

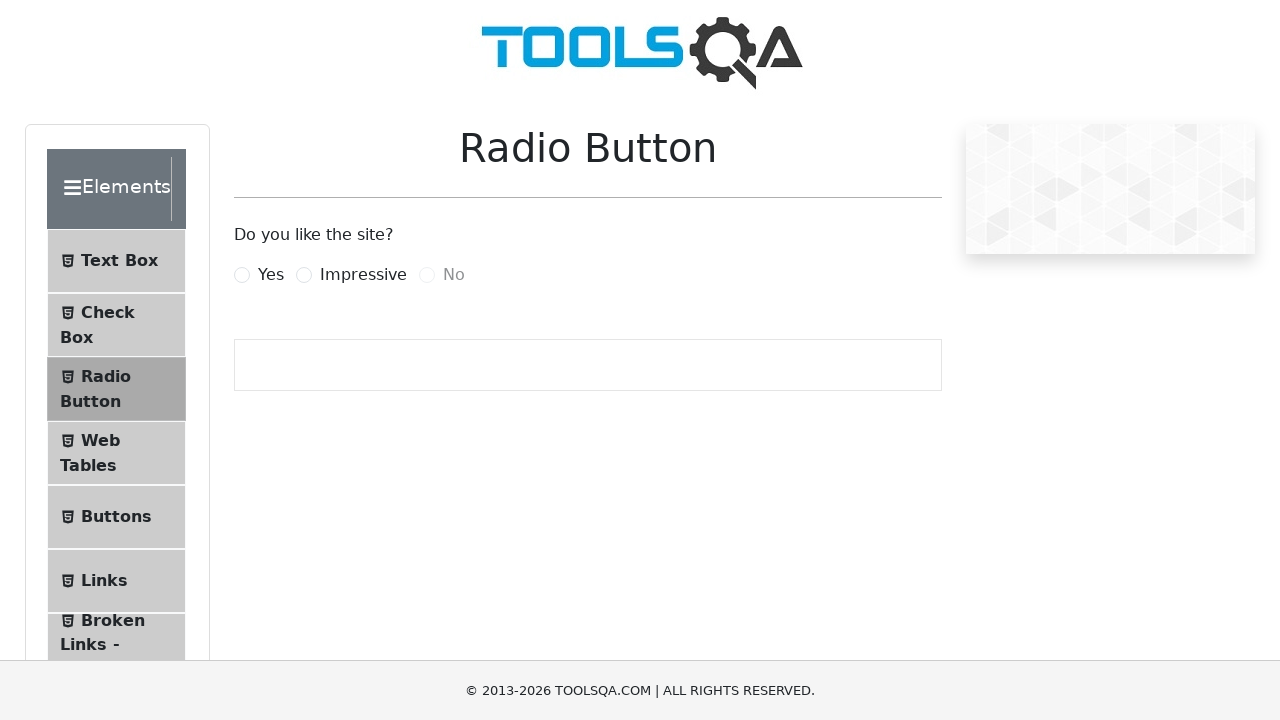

Clicked the 'Yes' radio button label at (271, 275) on label[for='yesRadio']
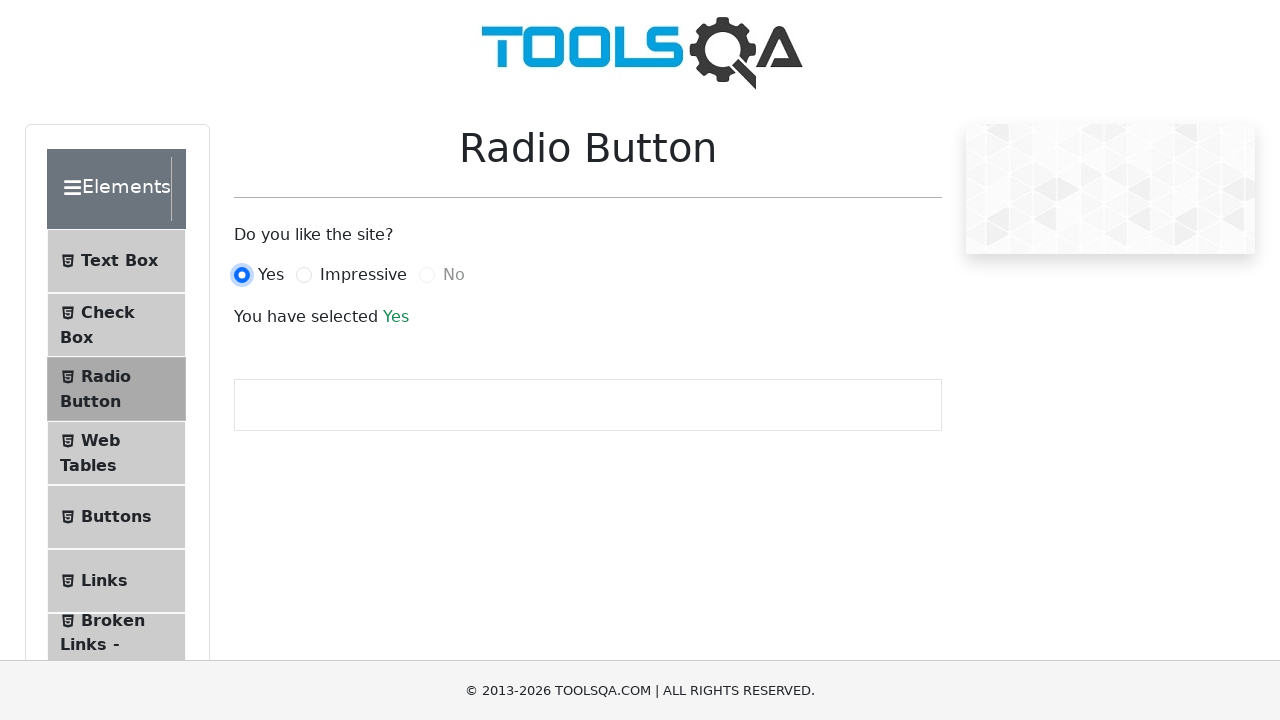

Success message appeared after selecting 'Yes' radio button
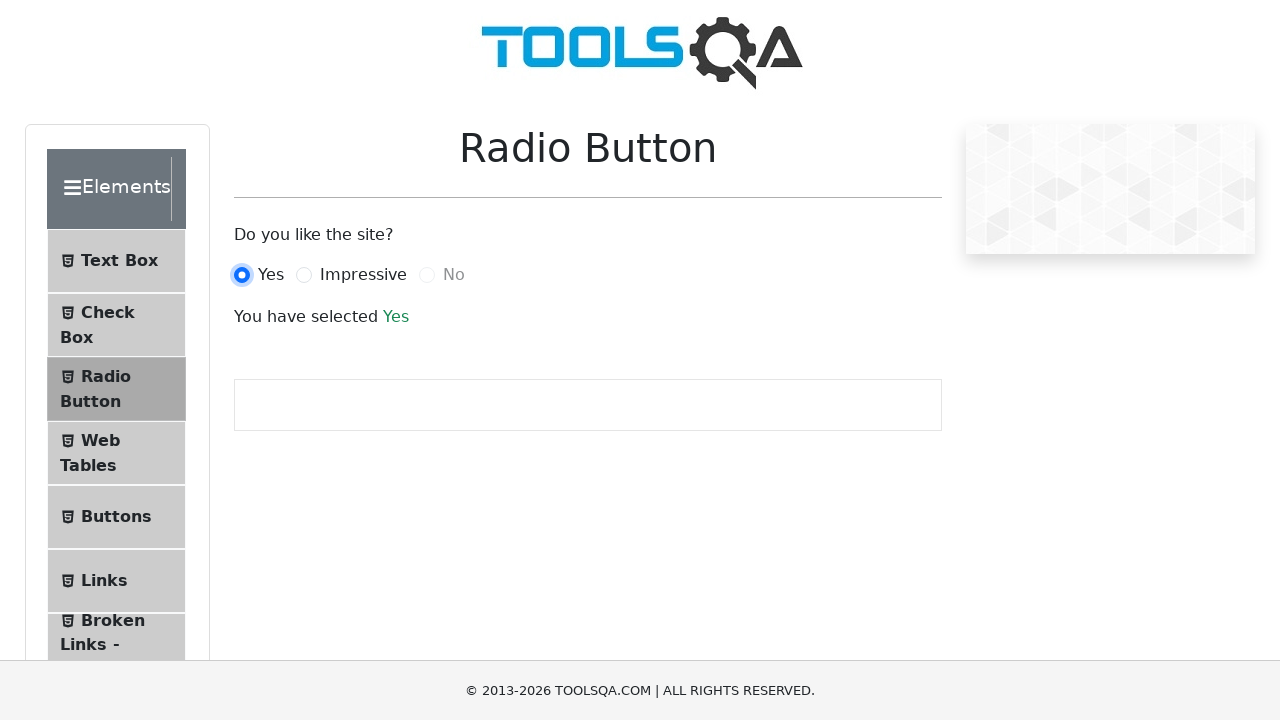

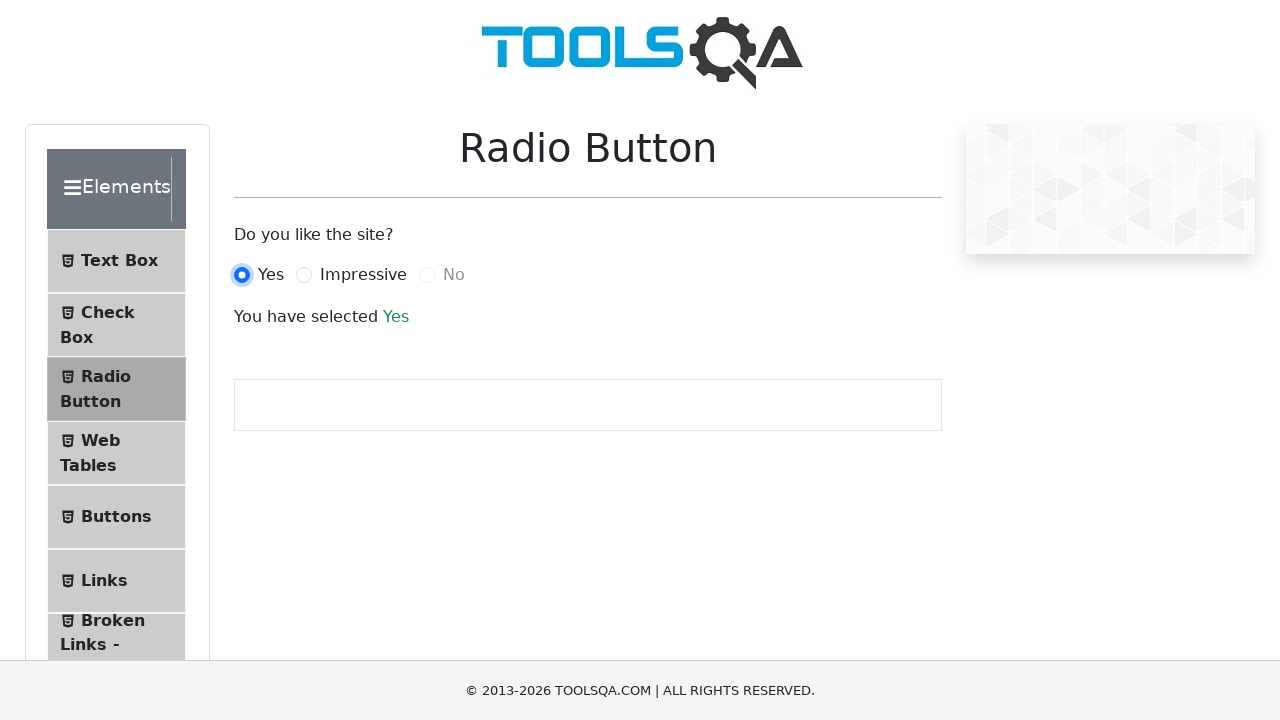